Tests form filling functionality on a practice testing website by entering username, email, and password, then clearing and re-entering the username field.

Starting URL: https://thetestingworld.com/testings/

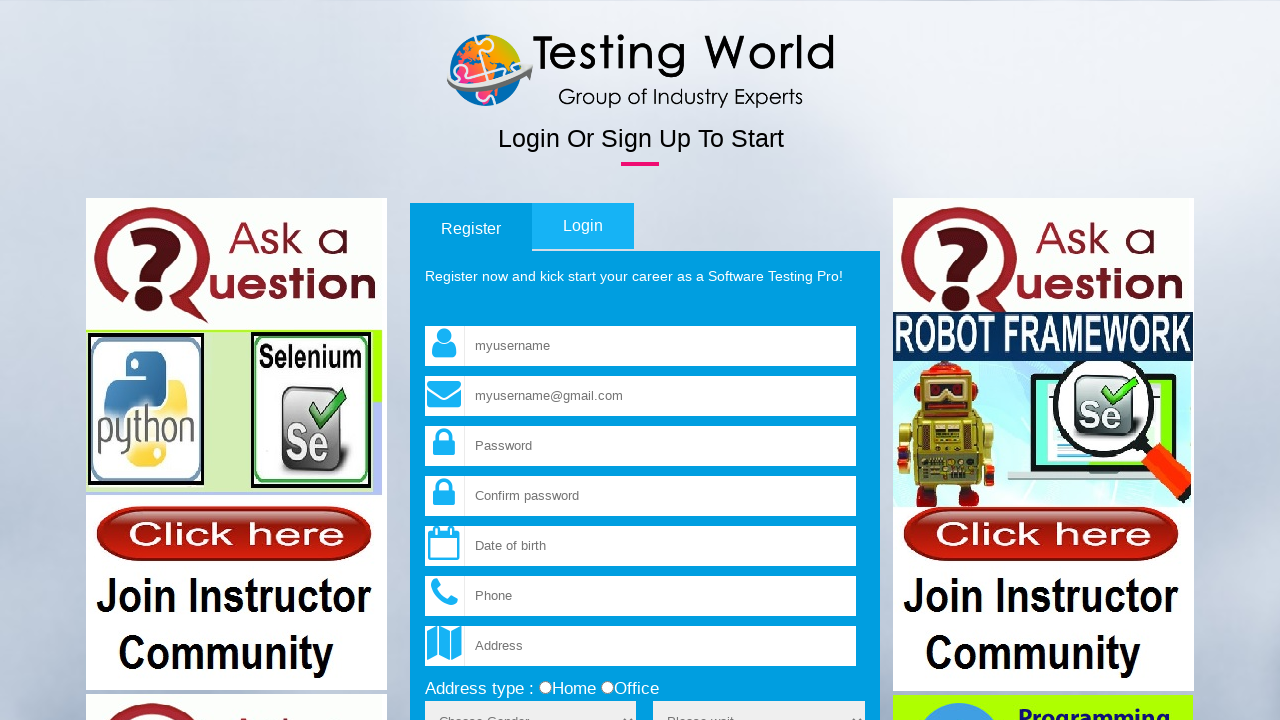

Filled username field with 'Helloworld' on input[name='fld_username']
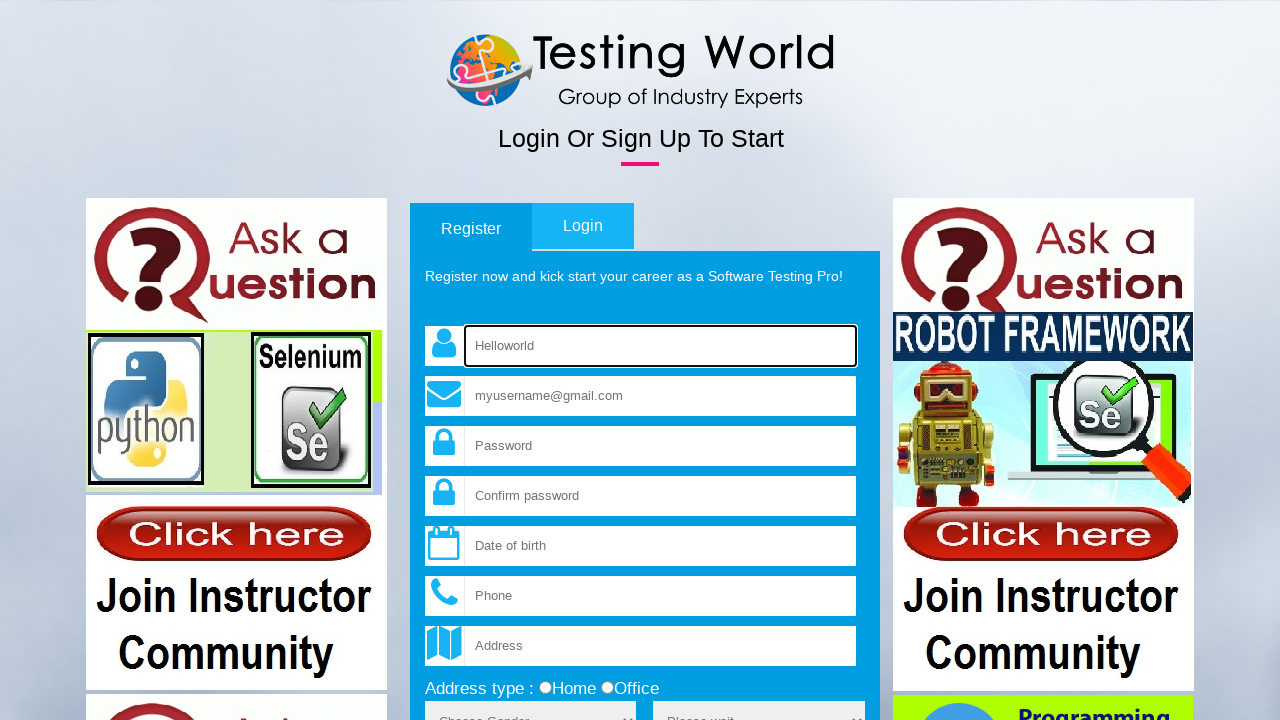

Filled email field with 'testingworld@gmail.com' on input[name='fld_email']
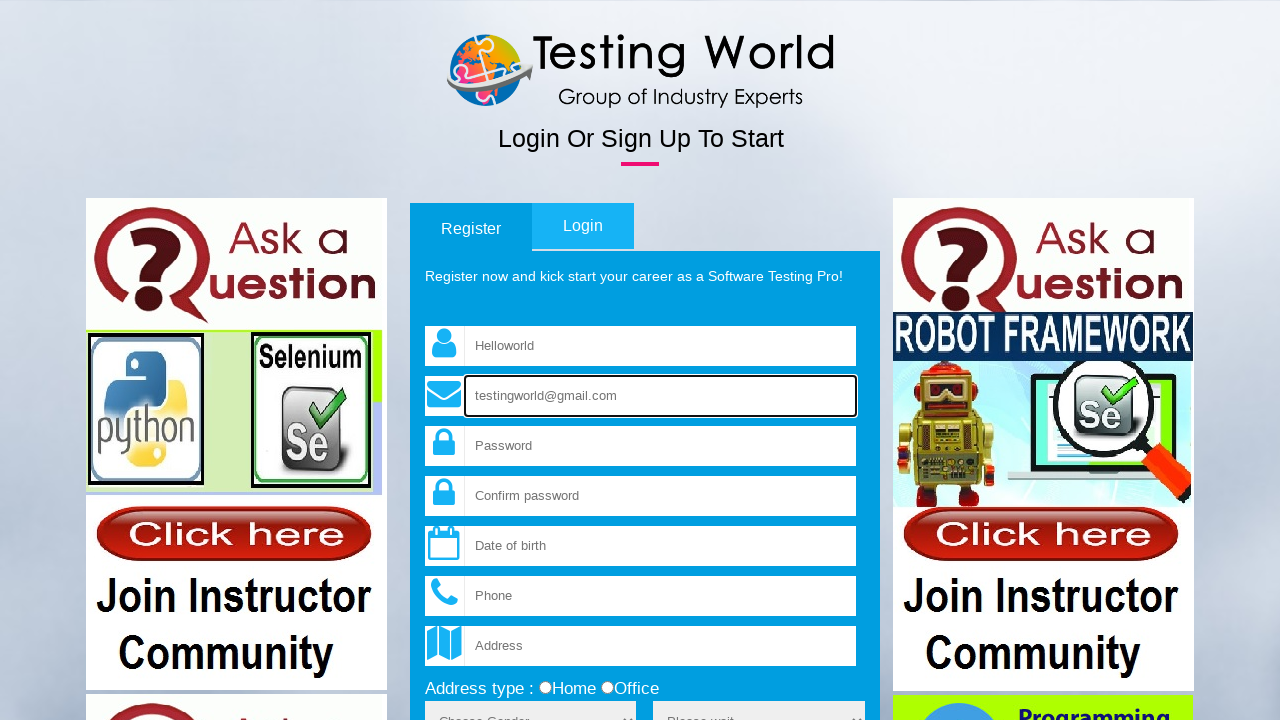

Filled password field with 'Hhg1254' on input[name='fld_password']
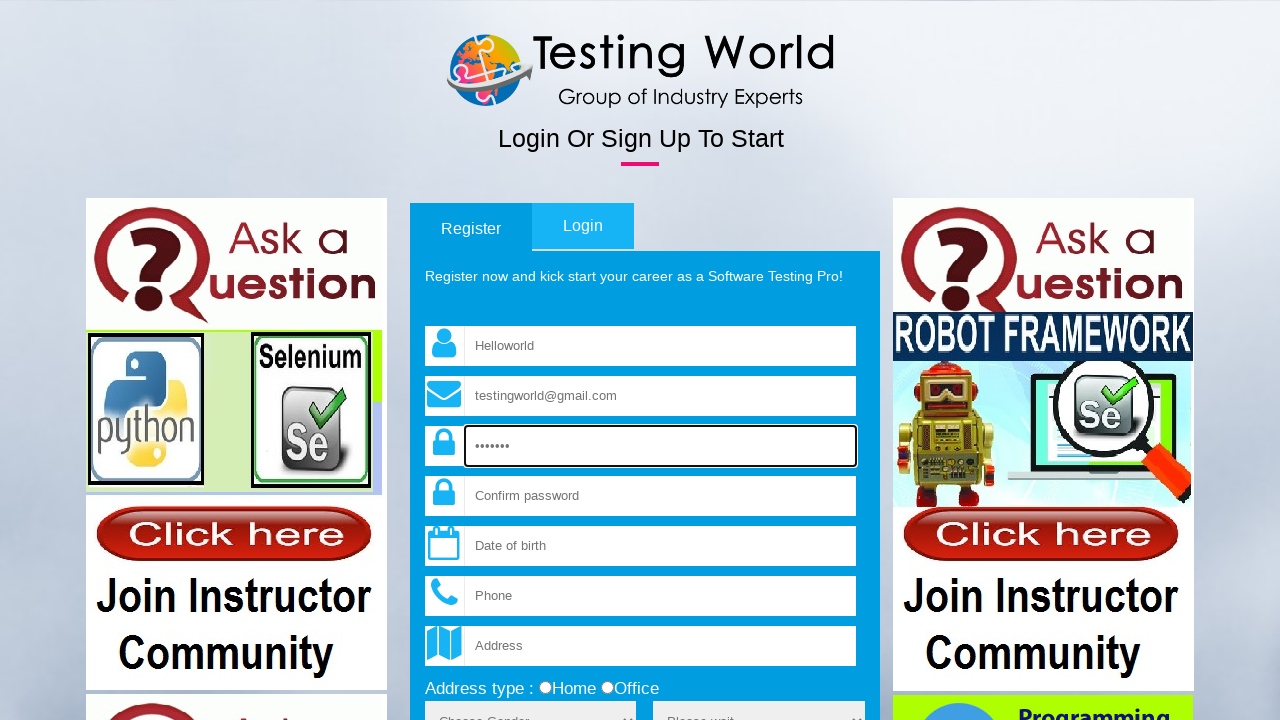

Cleared username field on input[name='fld_username']
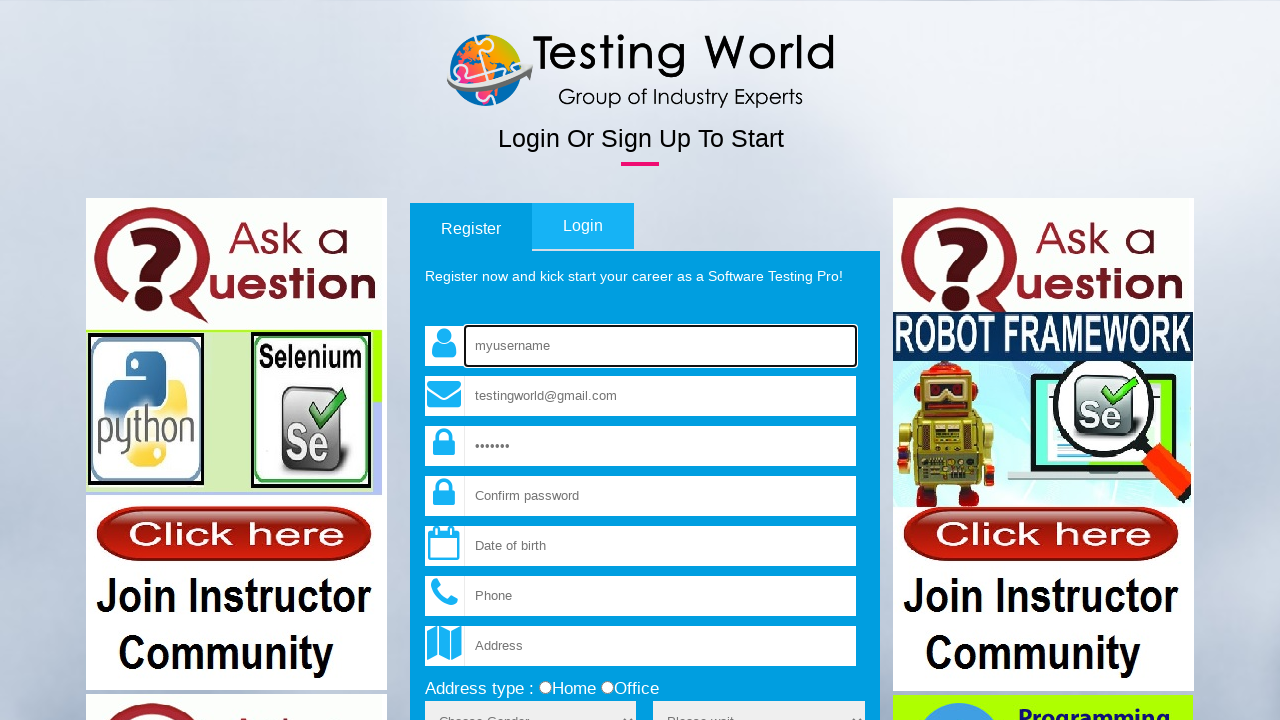

Re-filled username field with 'Angela' on input[name='fld_username']
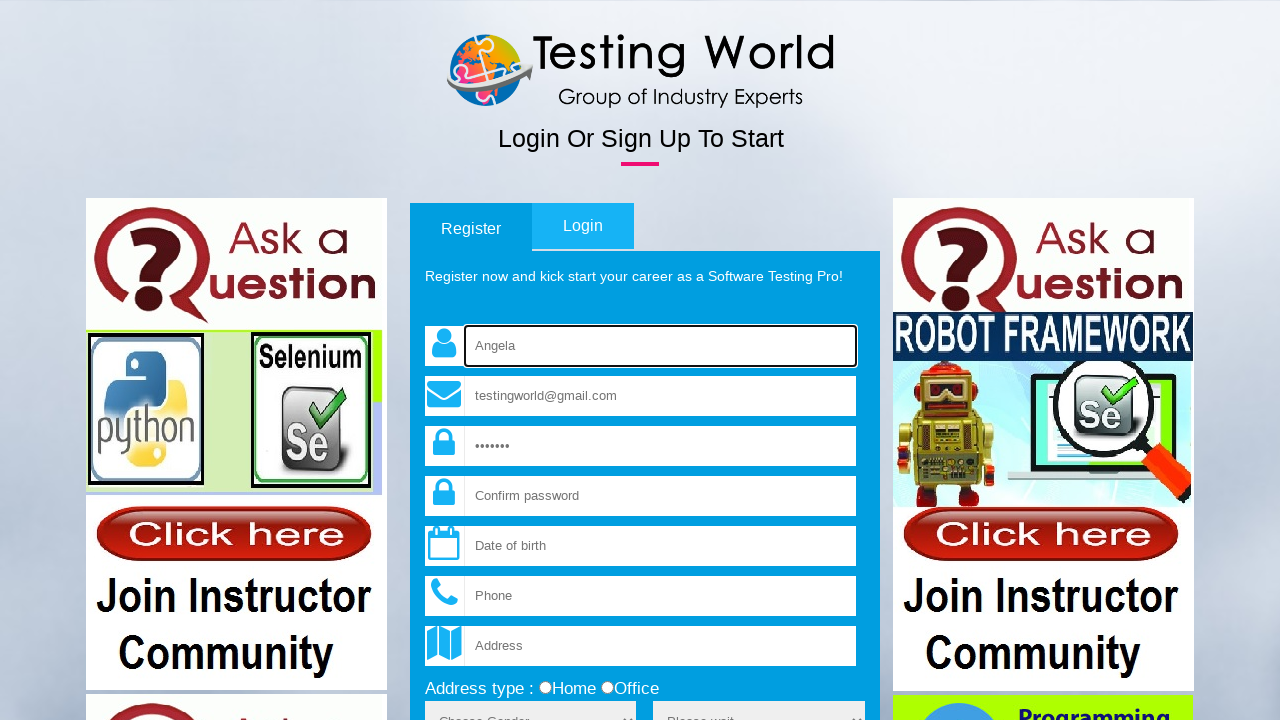

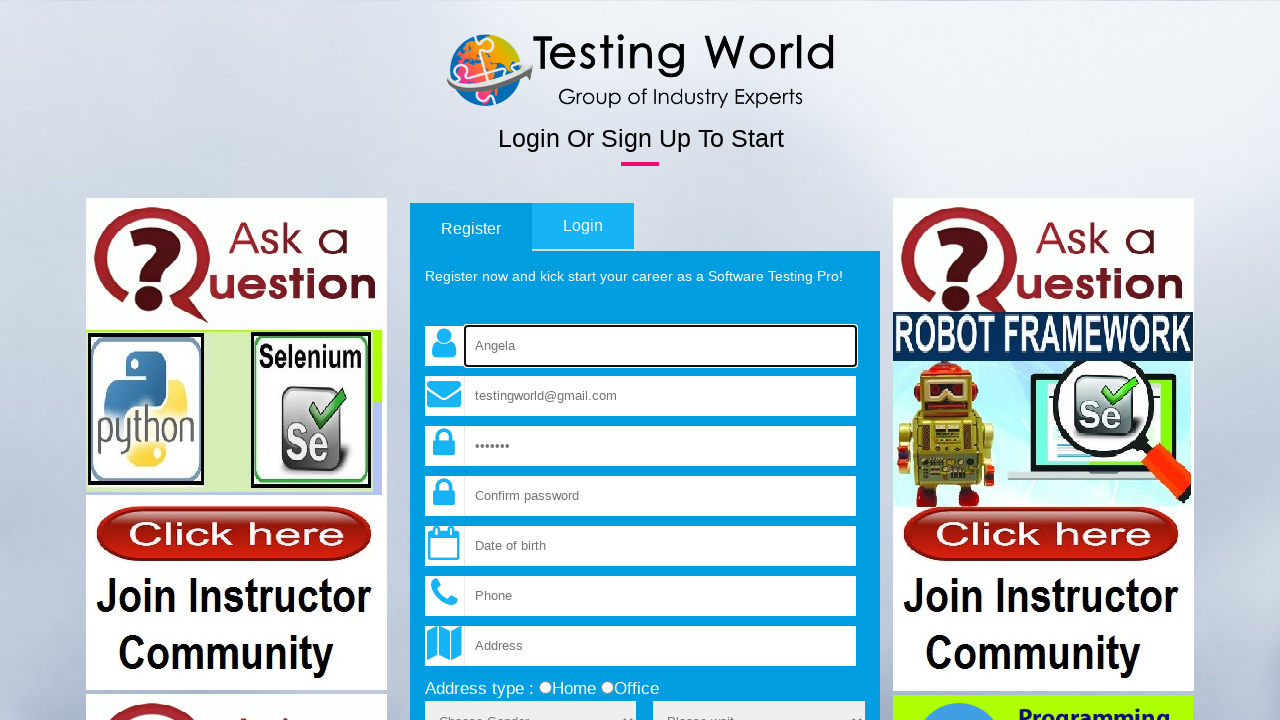